Tests various JavaScript alert interactions including accepting alerts, dismissing confirm dialogs, and entering text in prompt dialogs

Starting URL: https://demoqa.com/

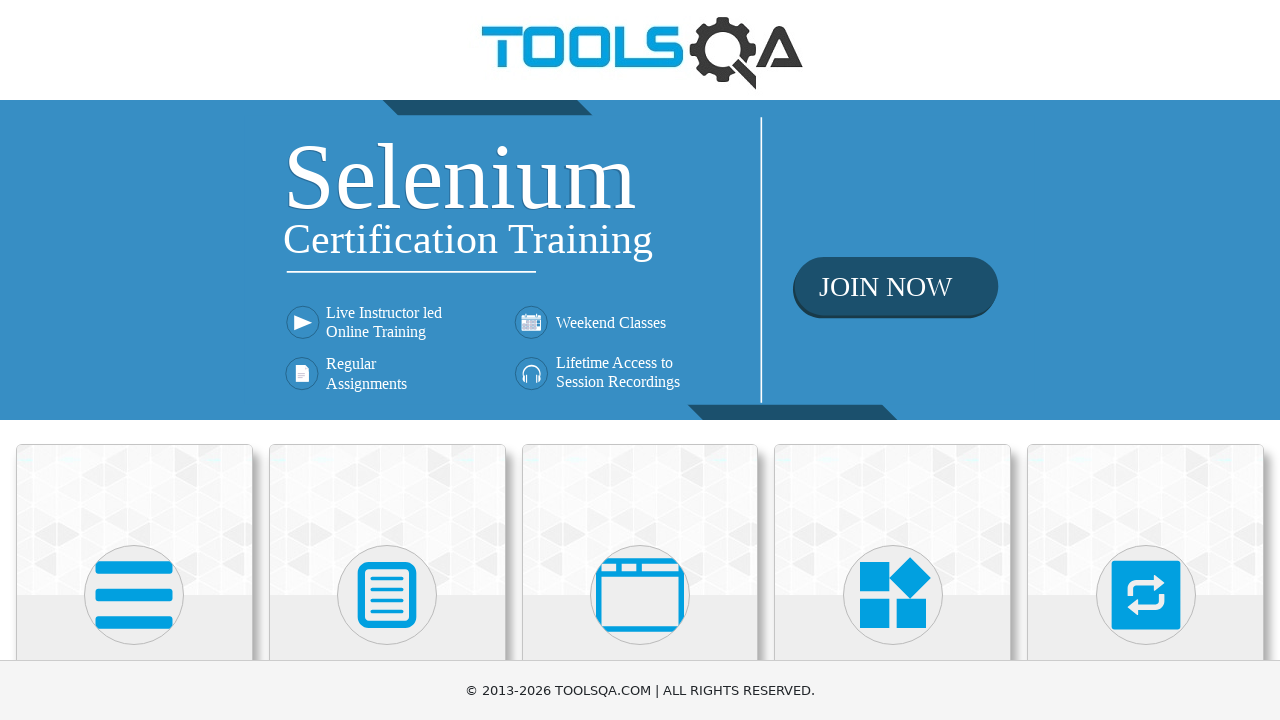

Clicked on 'Alerts, Frame & Windows' section at (640, 360) on xpath=//h5[text()='Alerts, Frame & Windows']
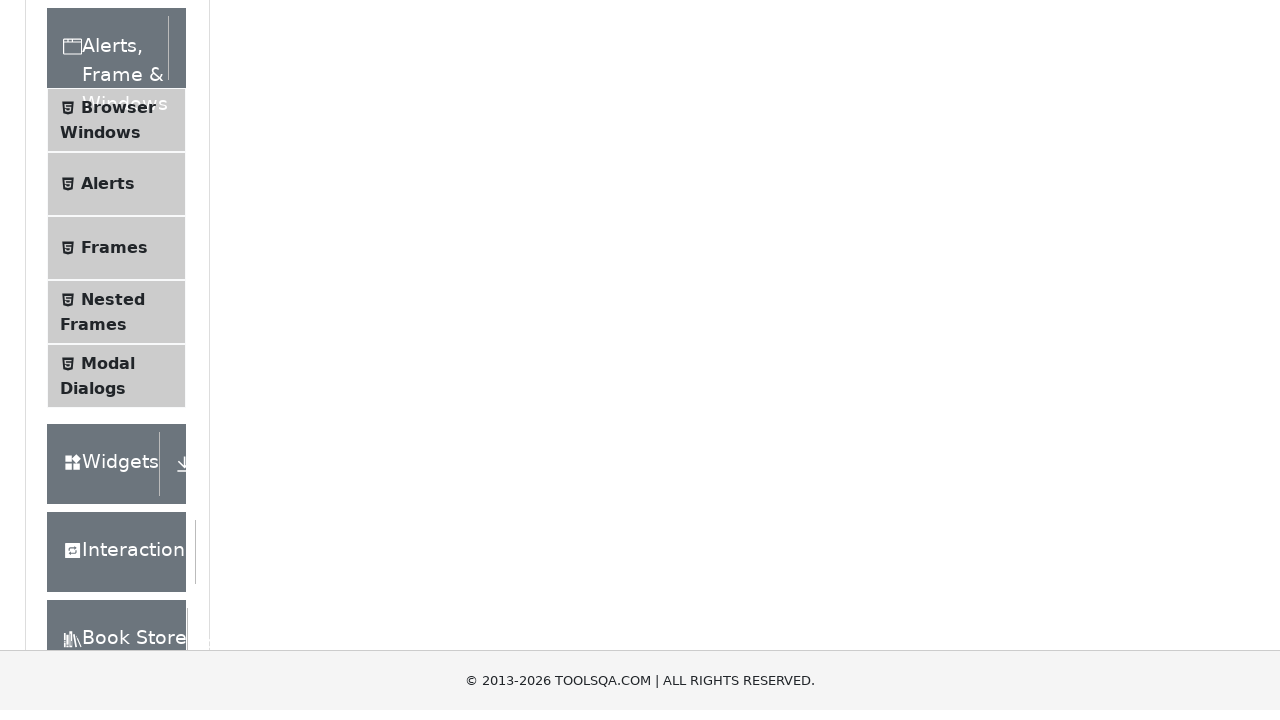

Clicked on 'Alerts' menu item at (108, 501) on xpath=//span[text()='Alerts']
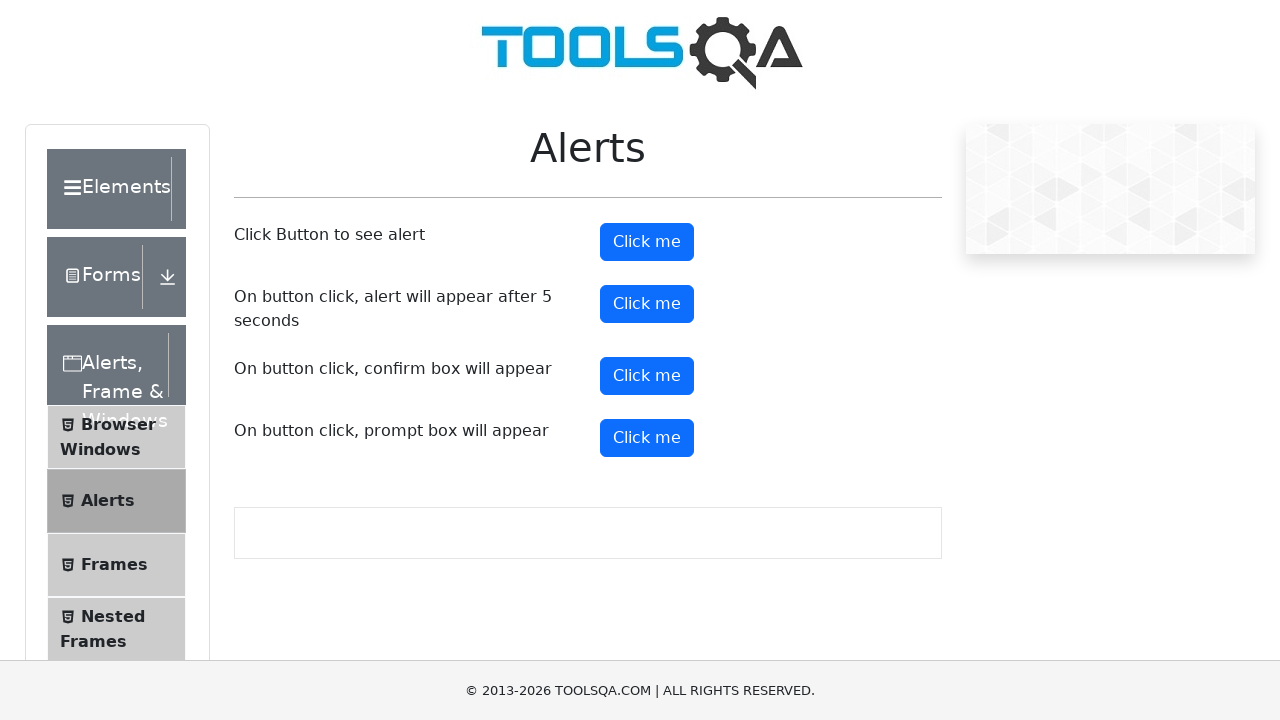

Clicked alert button to trigger simple alert at (647, 242) on #alertButton
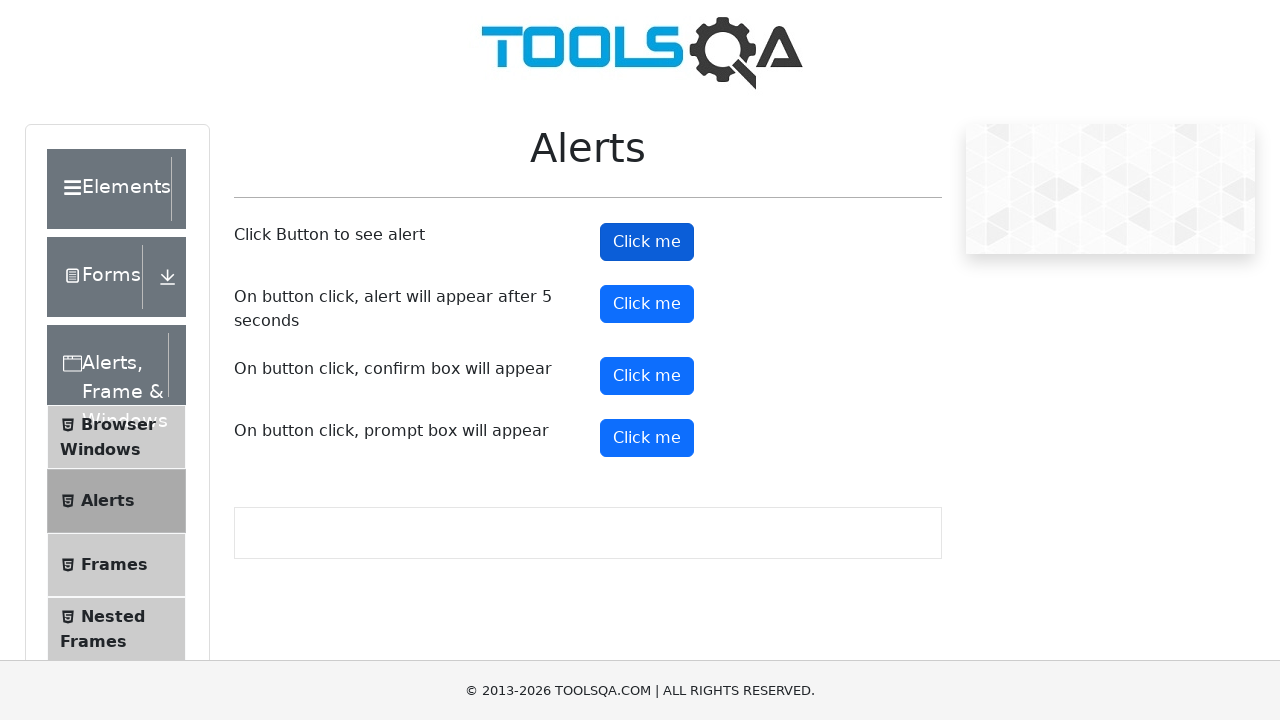

Accepted simple alert dialog
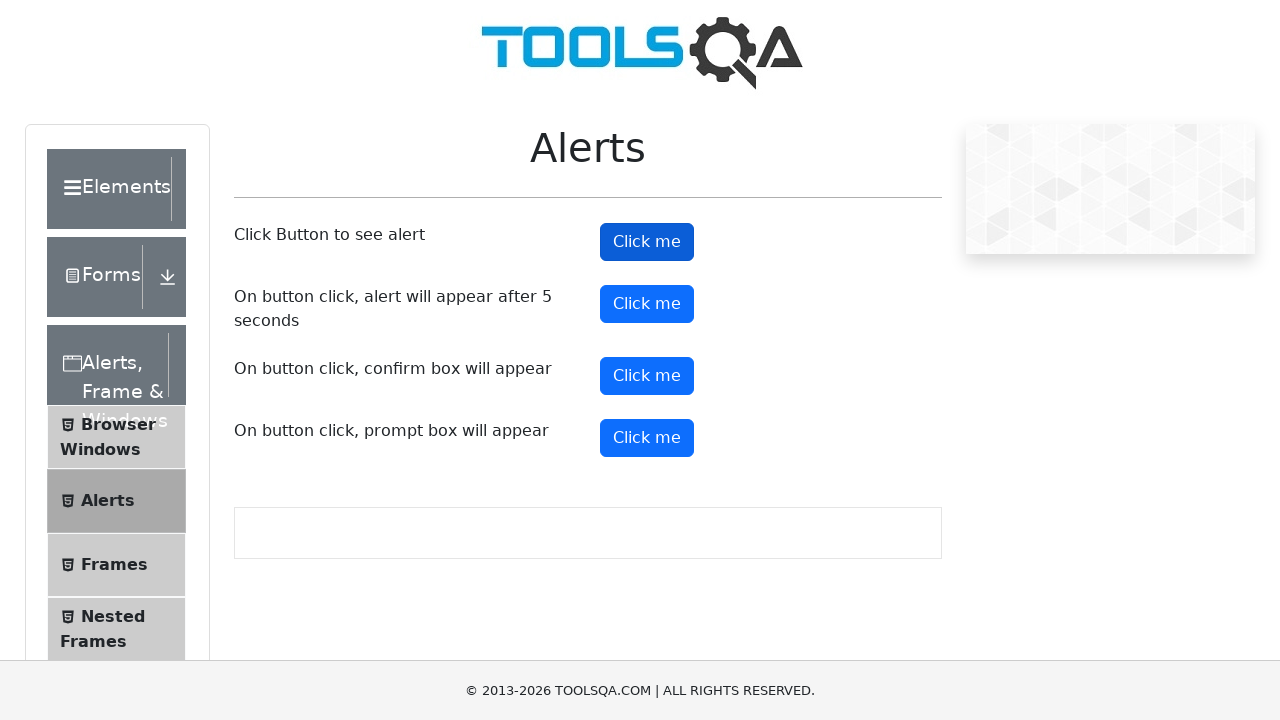

Clicked button to trigger delayed alert at (647, 304) on #timerAlertButton
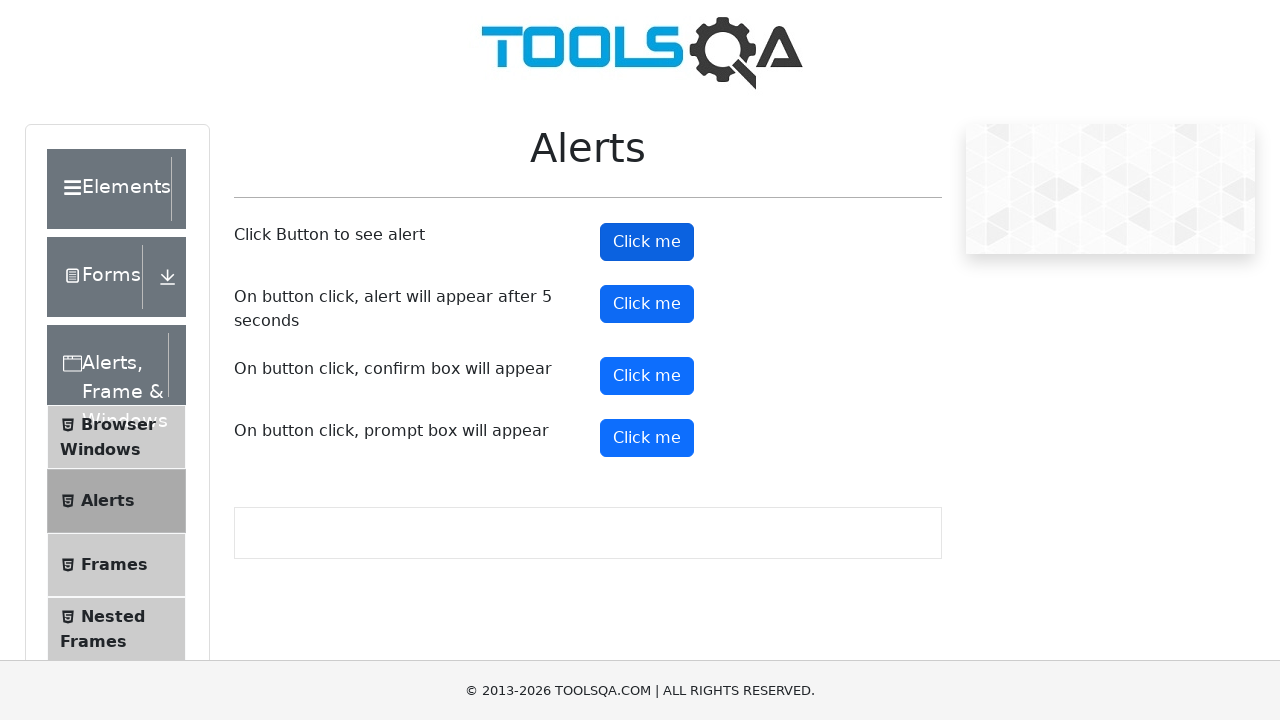

Accepted delayed alert dialog after waiting for it to appear
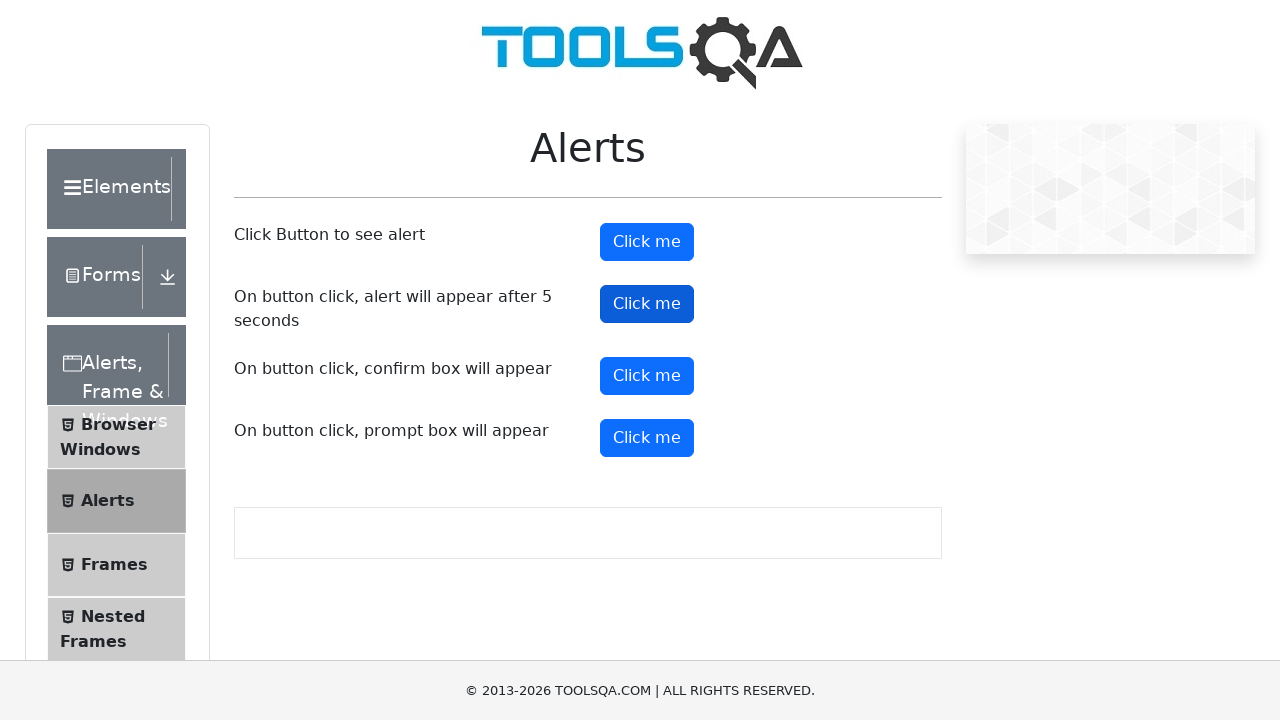

Clicked button to trigger confirm dialog at (647, 376) on #confirmButton
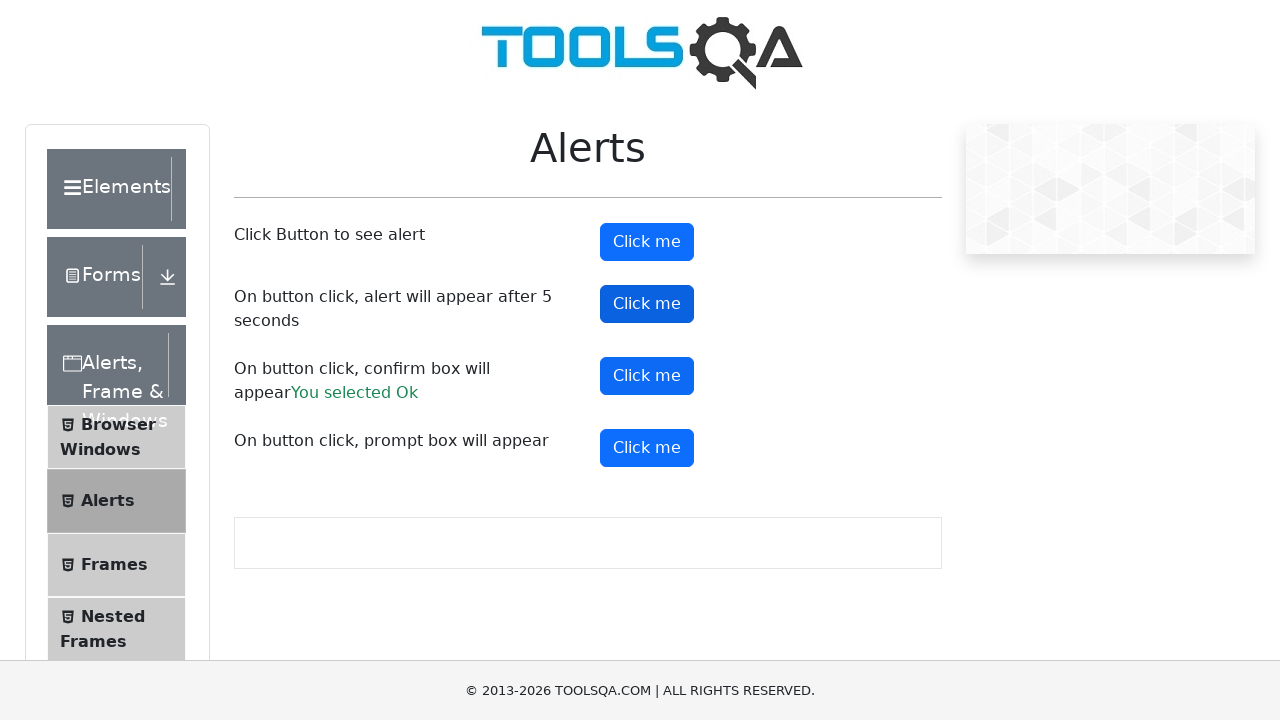

Dismissed confirm dialog
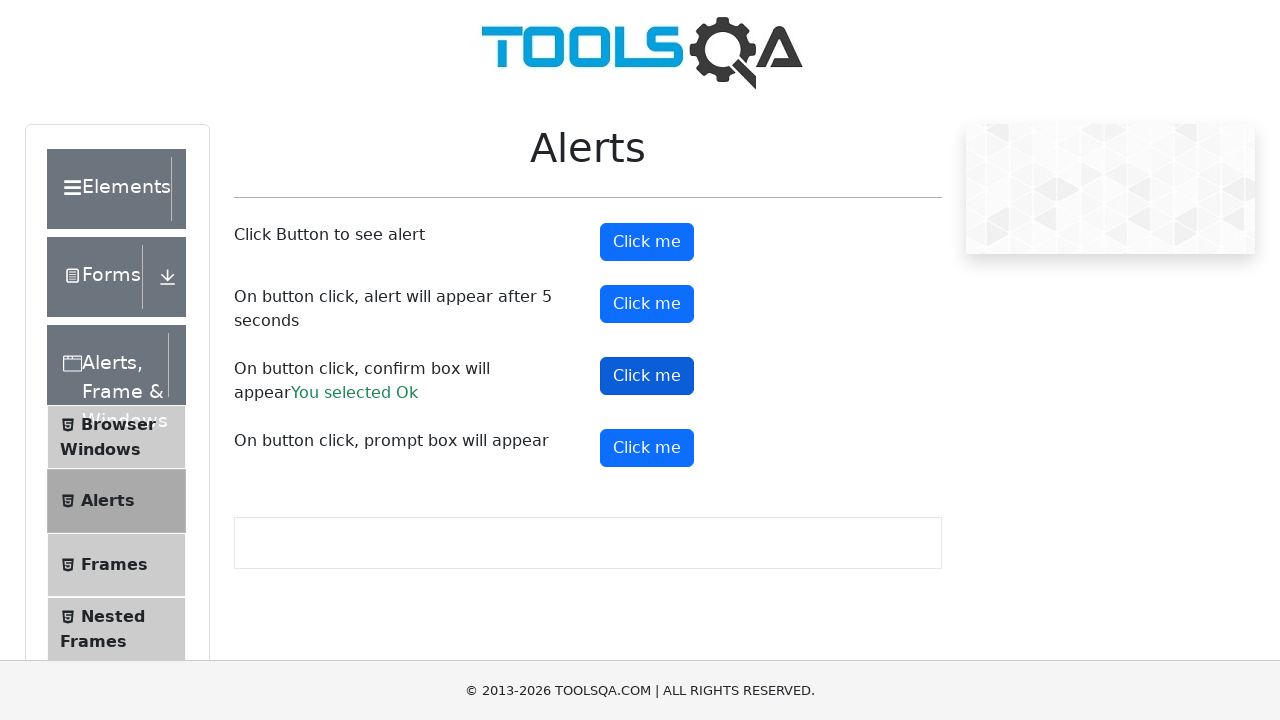

Clicked button to trigger prompt dialog at (647, 448) on #promtButton
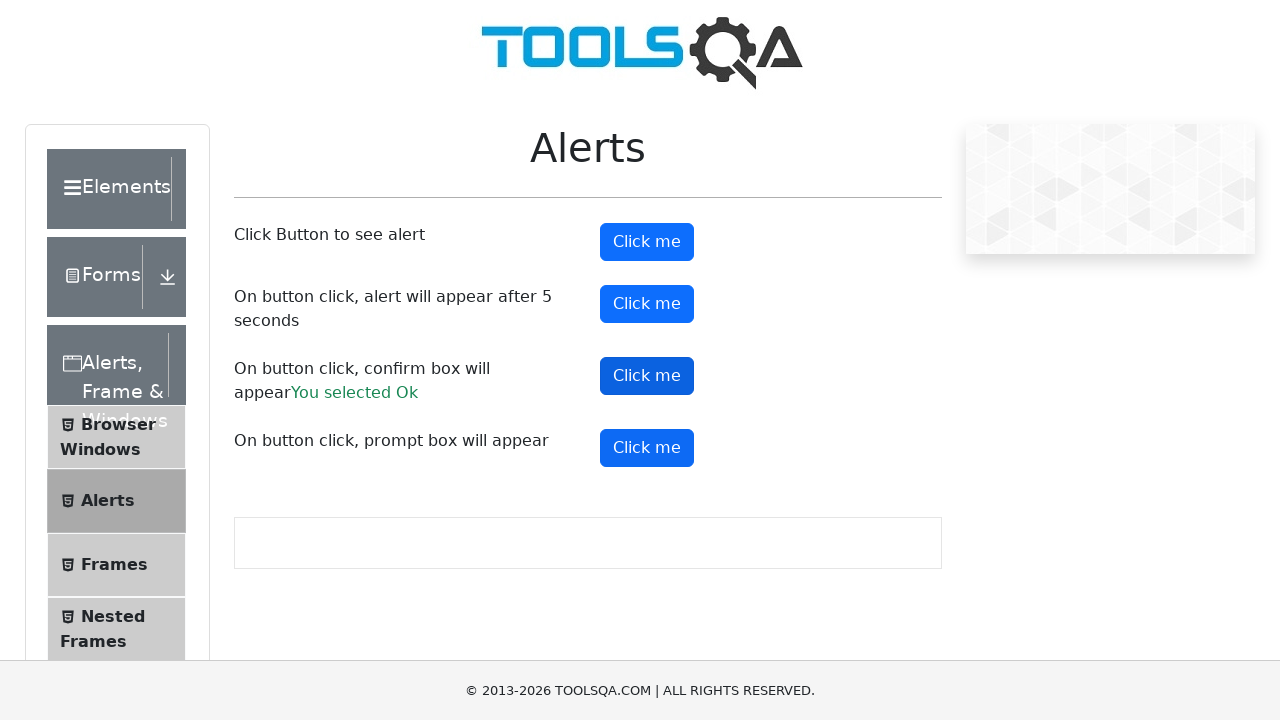

Accepted prompt dialog with text 'Formula1'
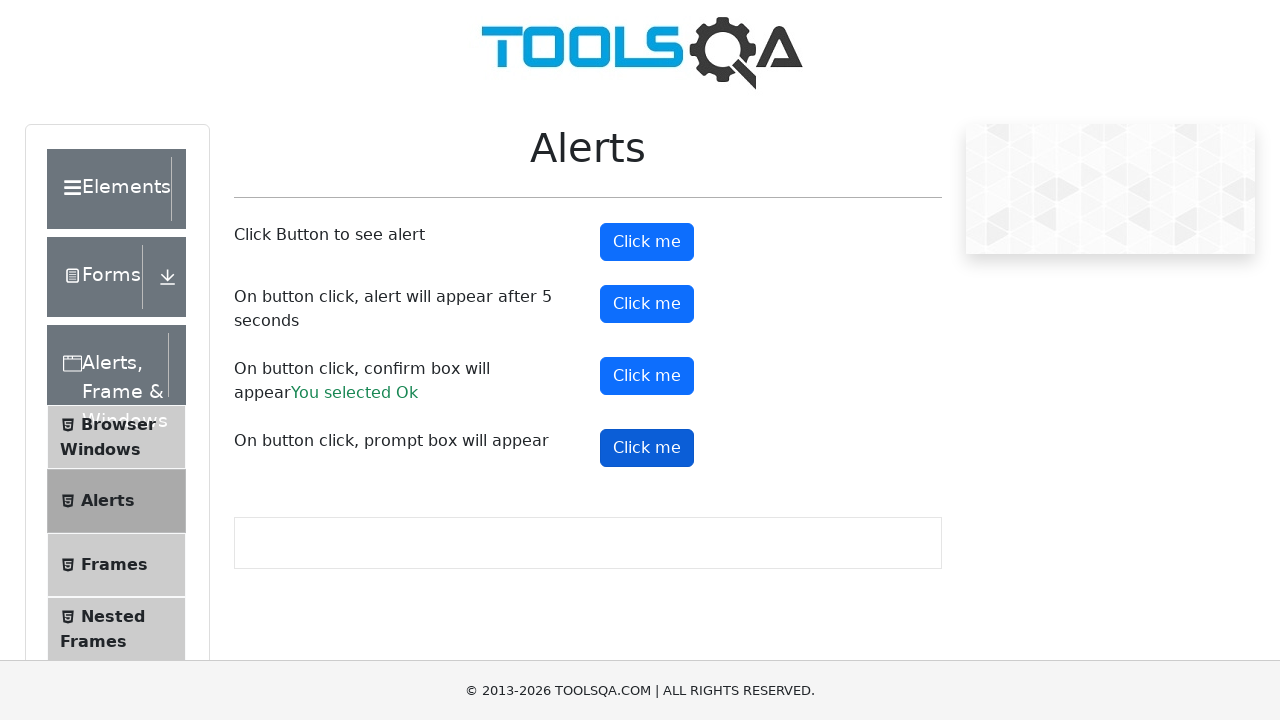

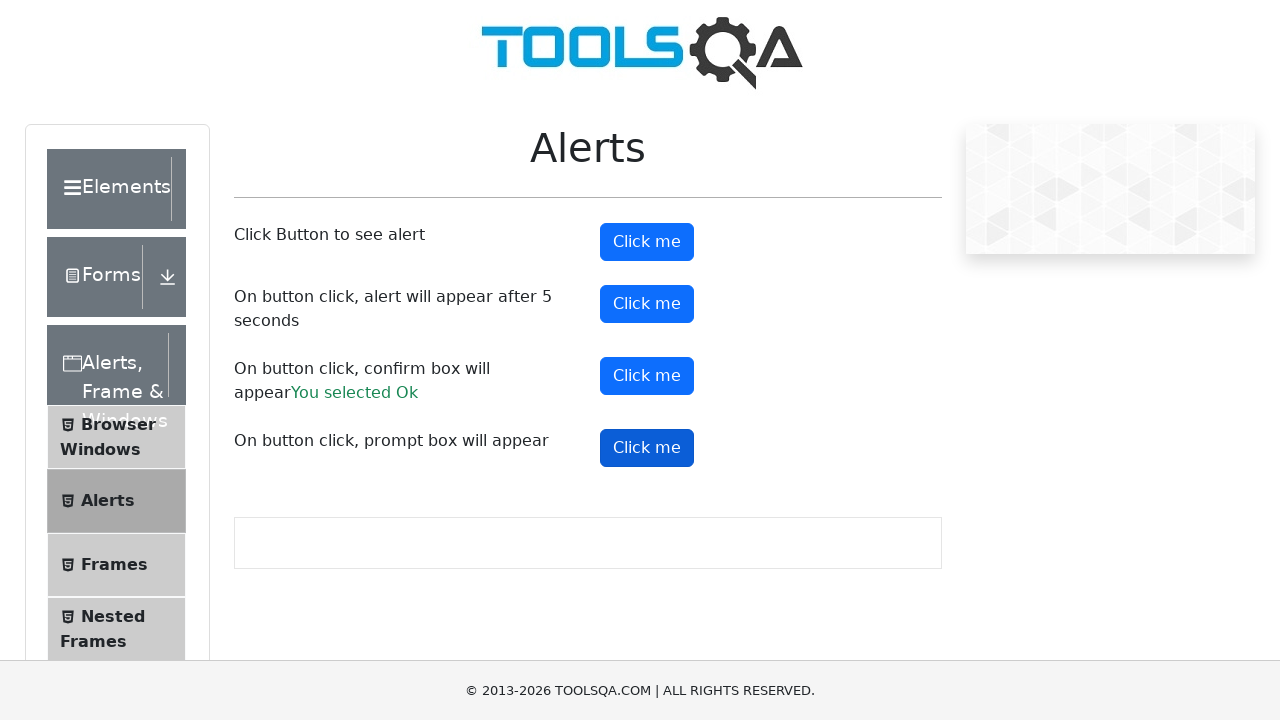